Tests various checkbox interactions on a practice page including basic checkboxes, notification checkboxes, multi-select, tri-state checkboxes, toggle switches, and dropdown checkboxes

Starting URL: https://www.leafground.com/checkbox.xhtml

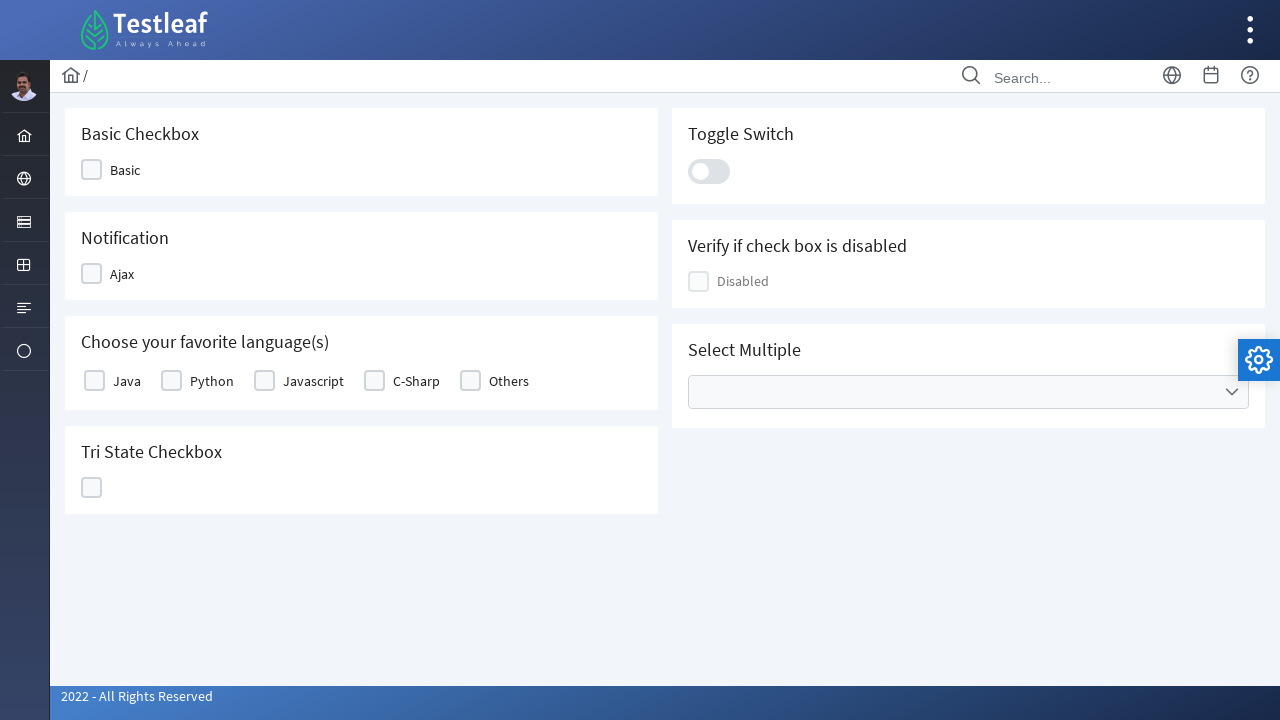

Clicked Basic checkbox at (92, 170) on xpath=//span[text()='Basic']/preceding-sibling::div[1]
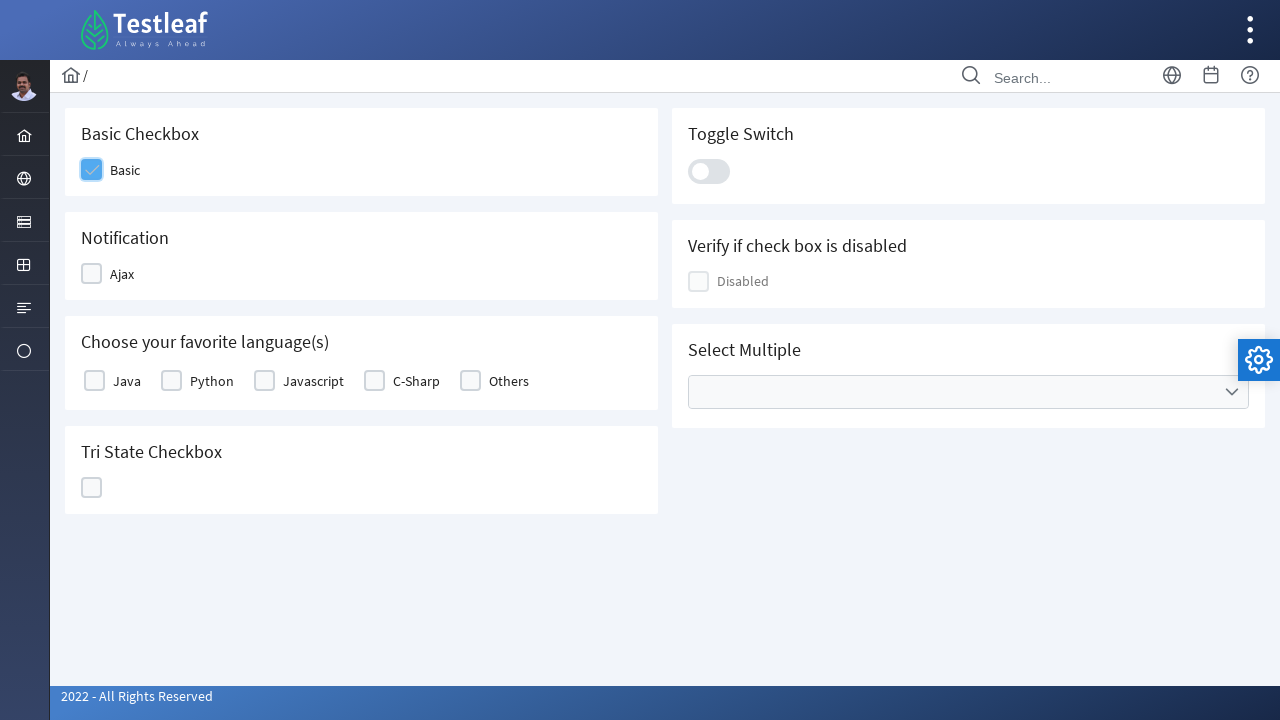

Clicked Ajax notification checkbox at (92, 274) on xpath=//span[text()='Ajax']/preceding-sibling::div[1]
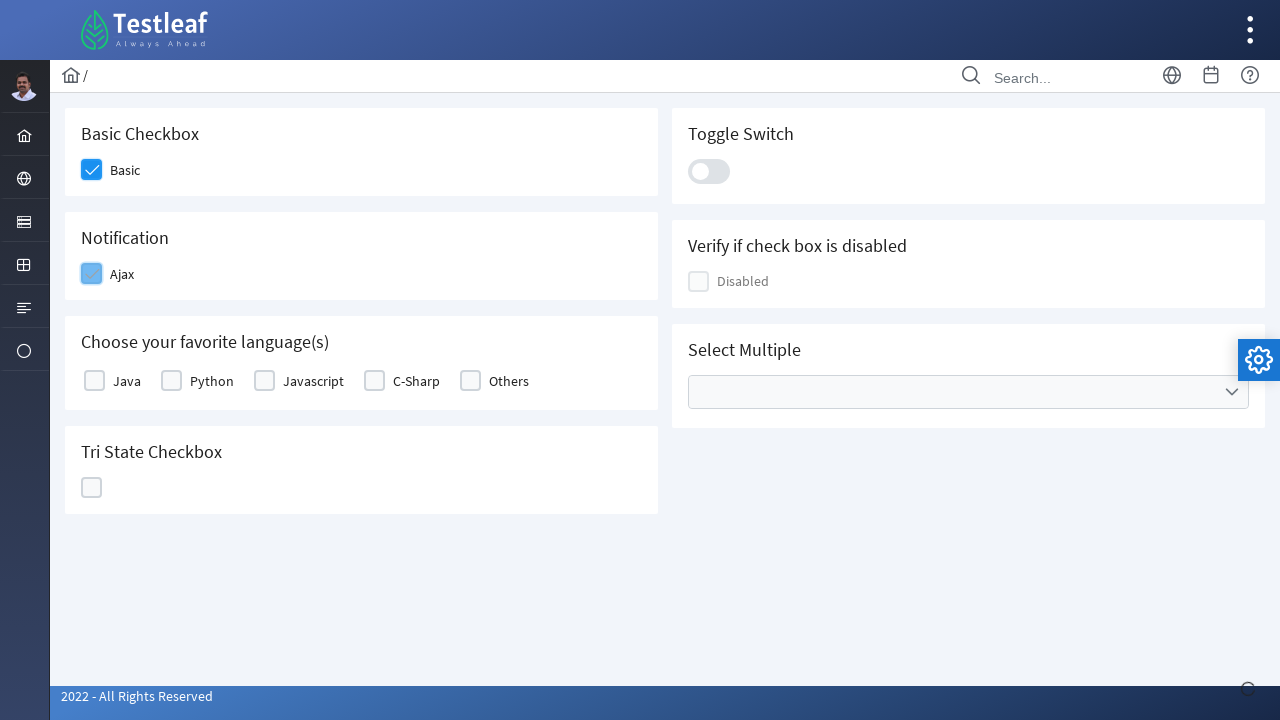

Verified notification appeared
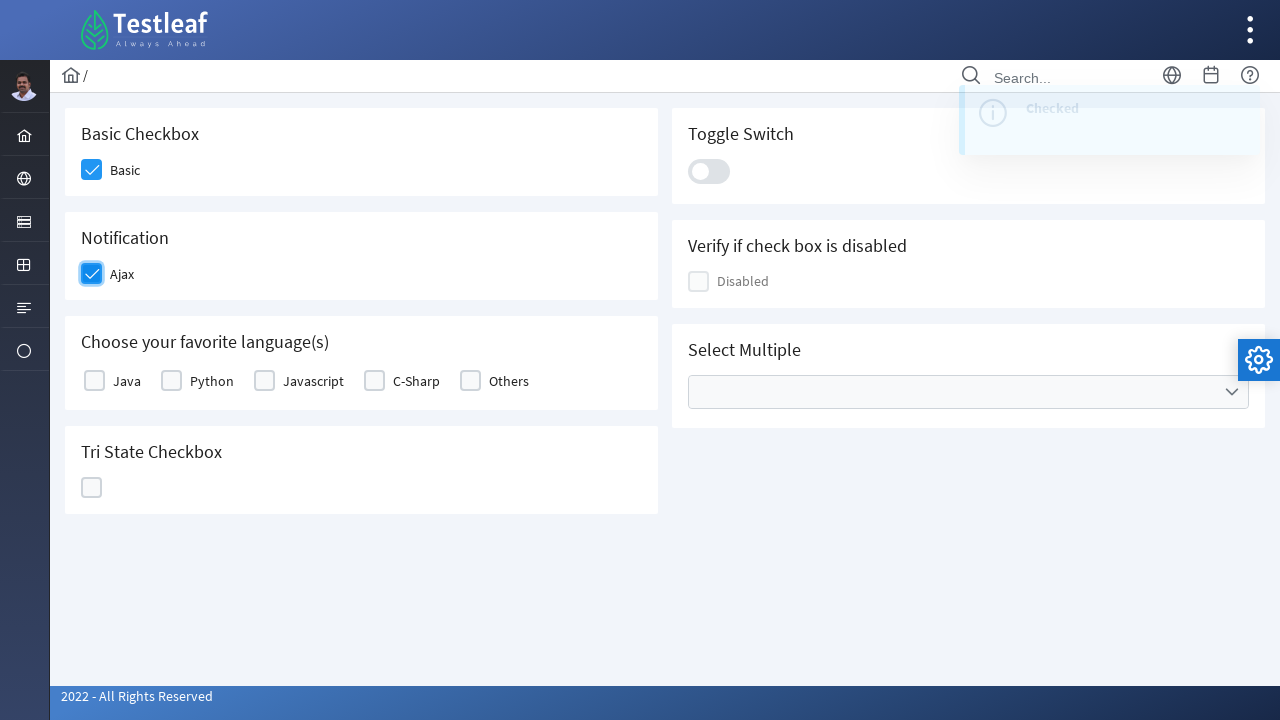

Selected Java checkbox at (94, 381) on xpath=//label[text()='Java']/preceding-sibling::div[1]
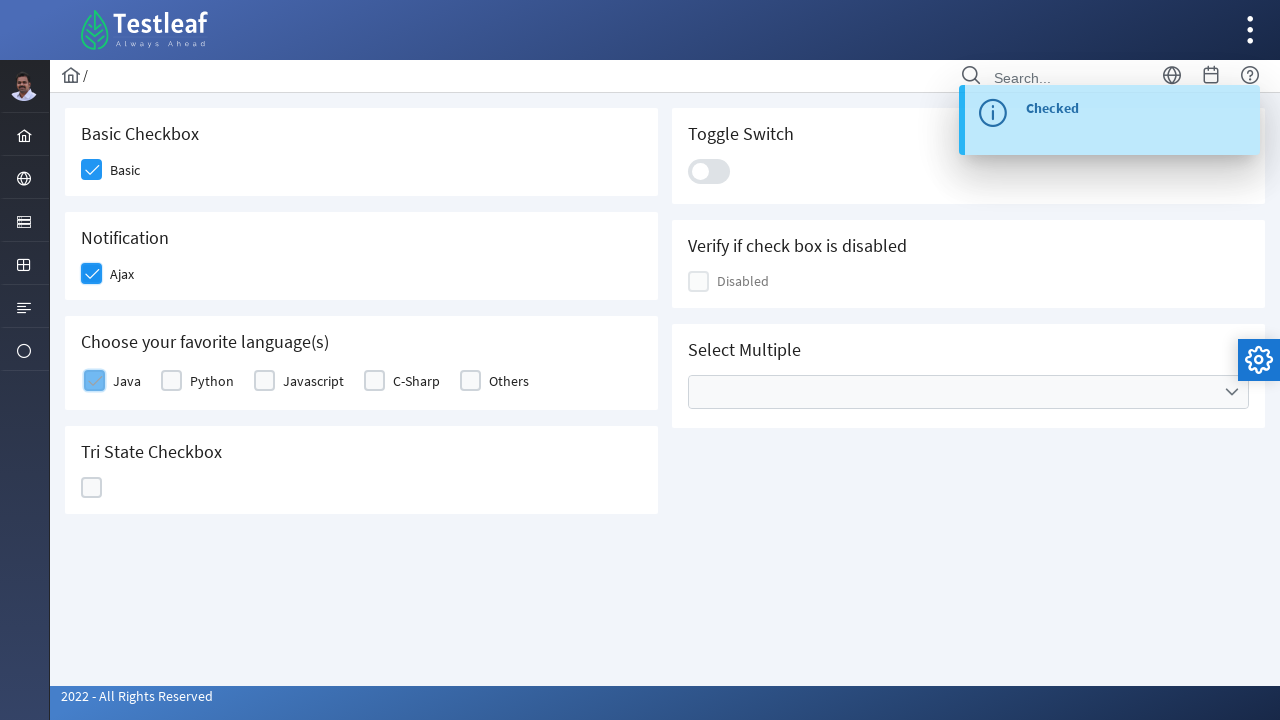

Selected Python checkbox at (172, 381) on xpath=//label[text()='Python']/preceding-sibling::div[1]
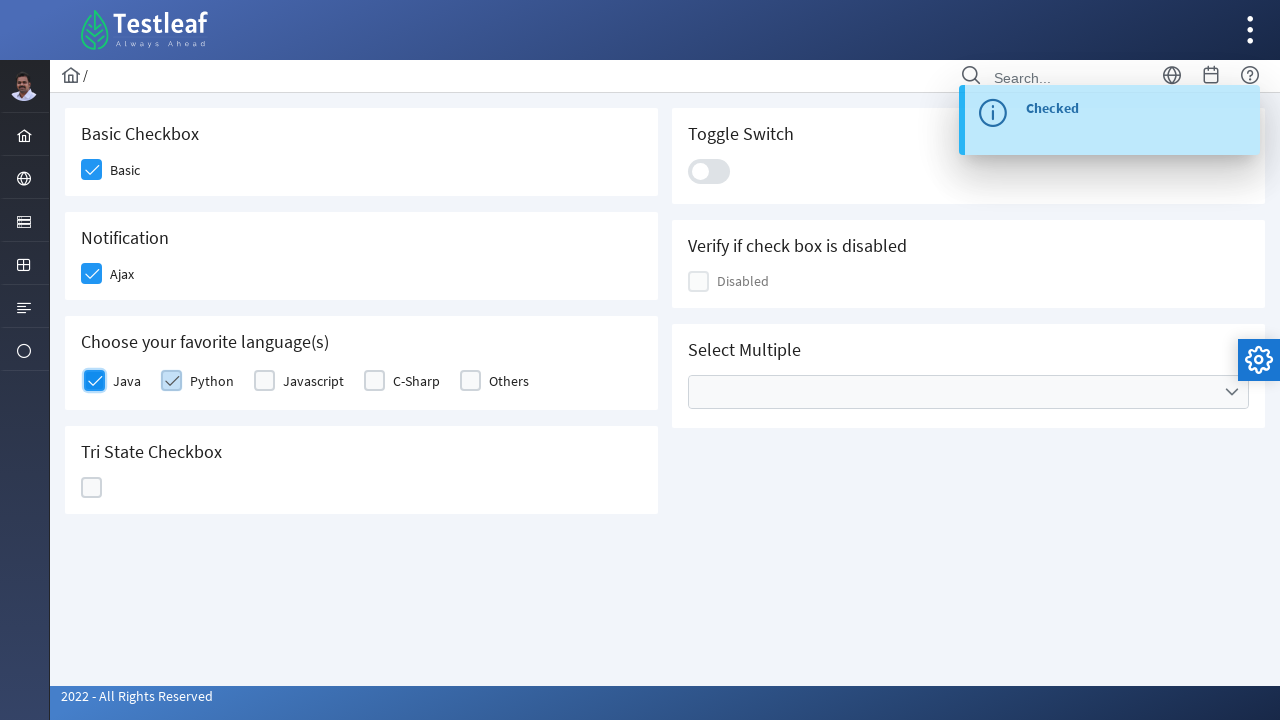

Clicked Tri-state checkbox first time (State 1) at (92, 488) on xpath=//h5[text()='Tri State Checkbox']/following::div[3]
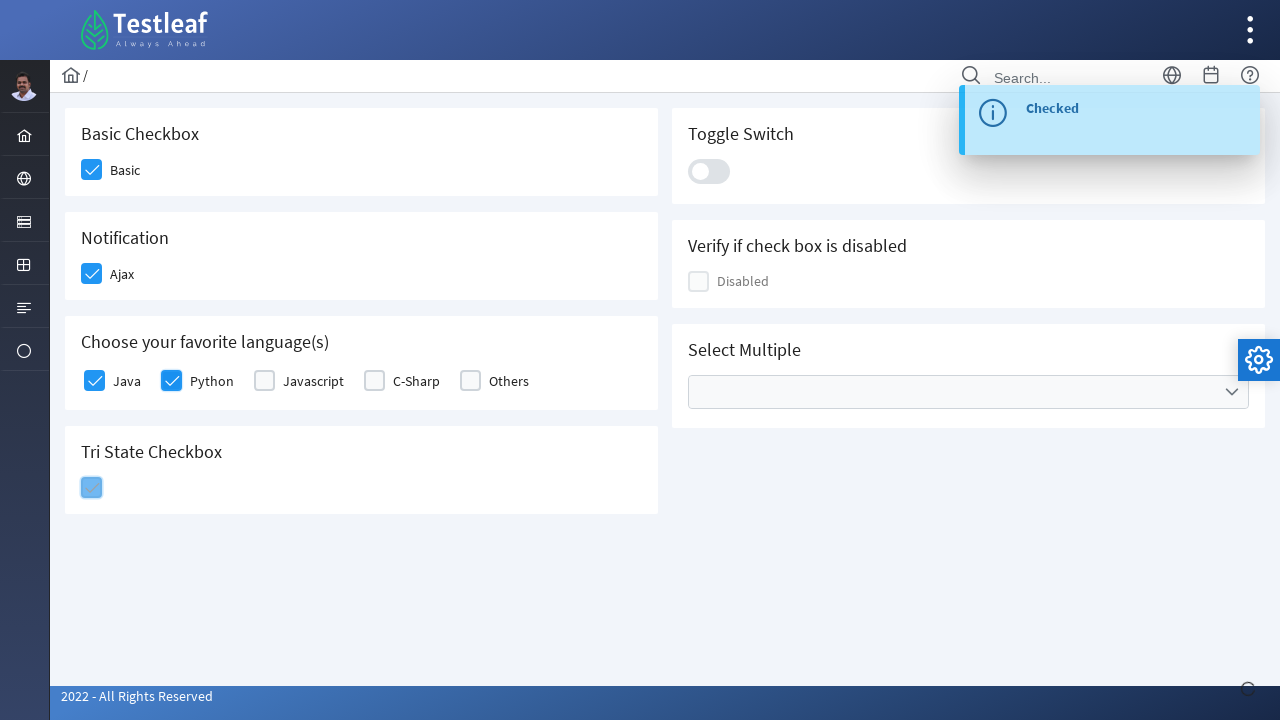

Verified Tri-state checkbox is in State 1
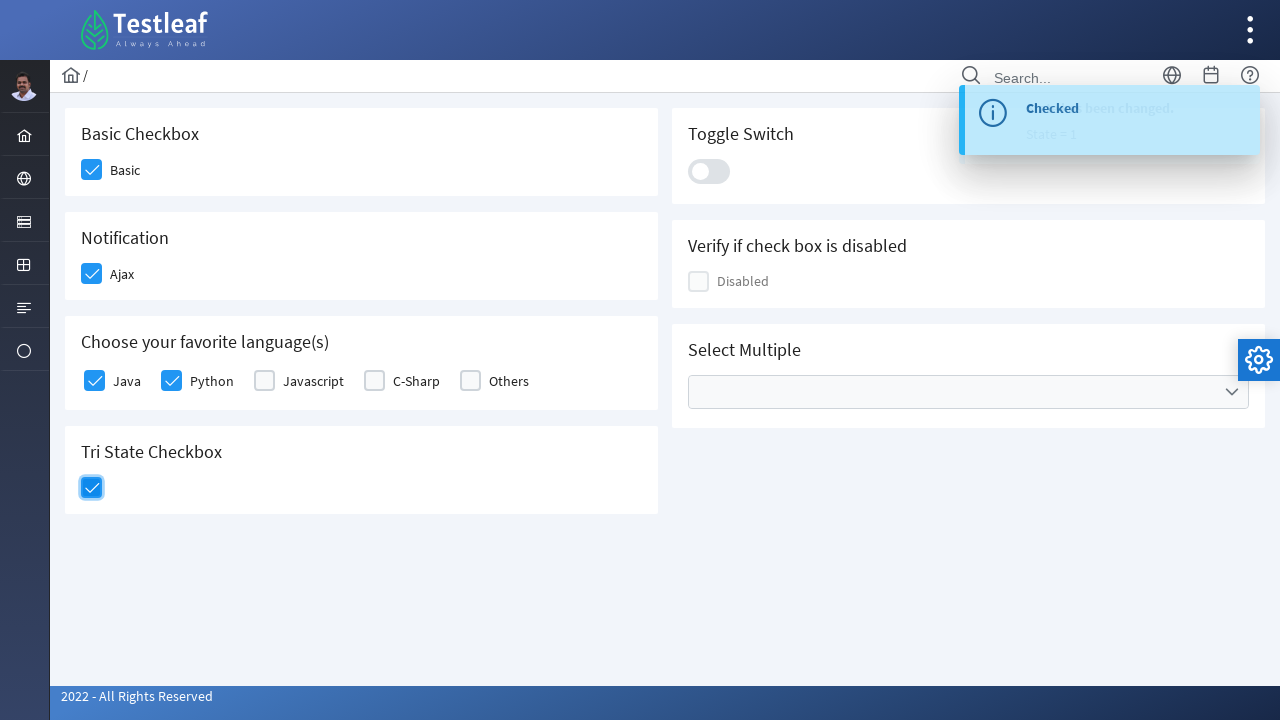

Clicked Tri-state checkbox second time (State 2) at (92, 488) on xpath=//h5[text()='Tri State Checkbox']/following::div[3]
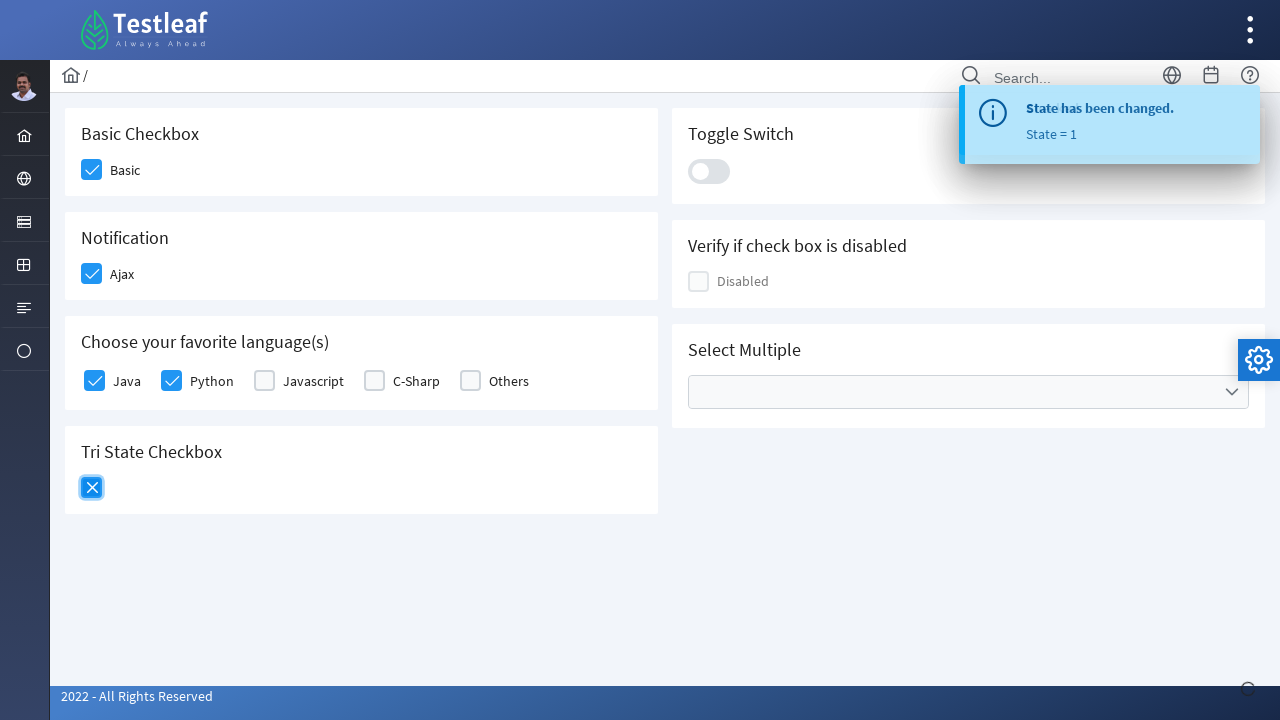

Verified Tri-state checkbox is in State 2
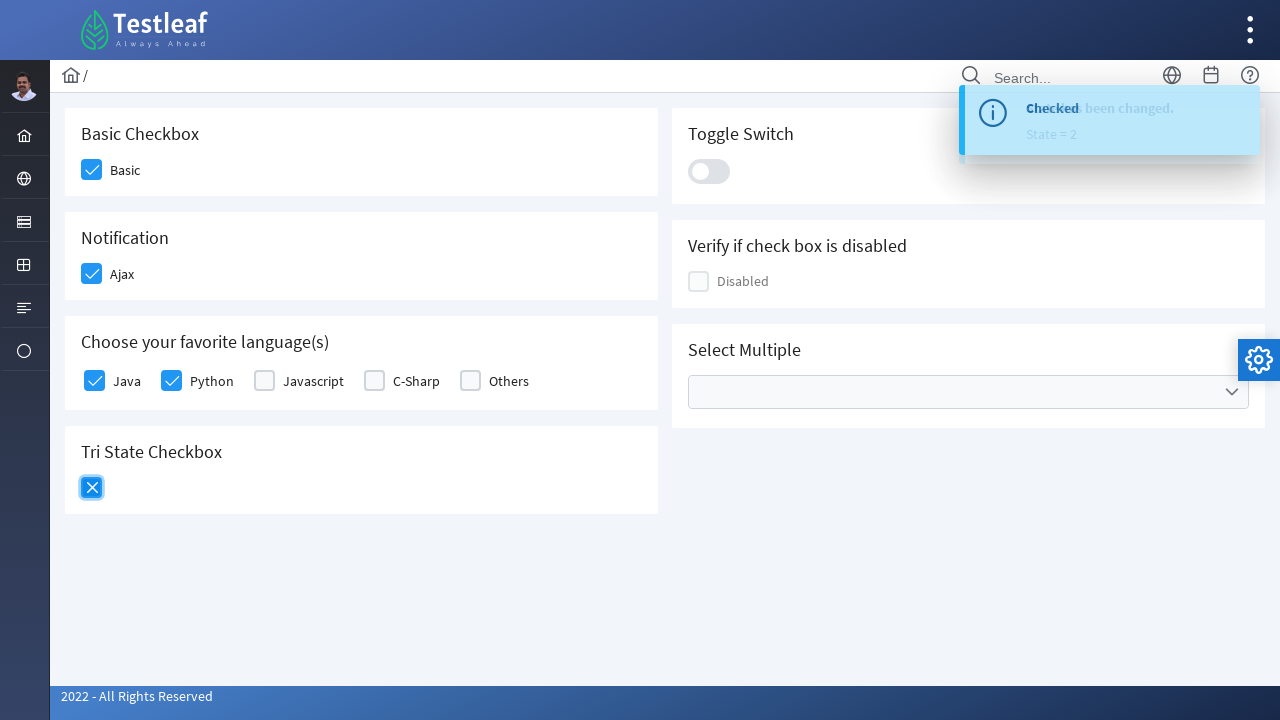

Clicked Tri-state checkbox third time (State 0) at (92, 488) on xpath=//h5[text()='Tri State Checkbox']/following::div[3]
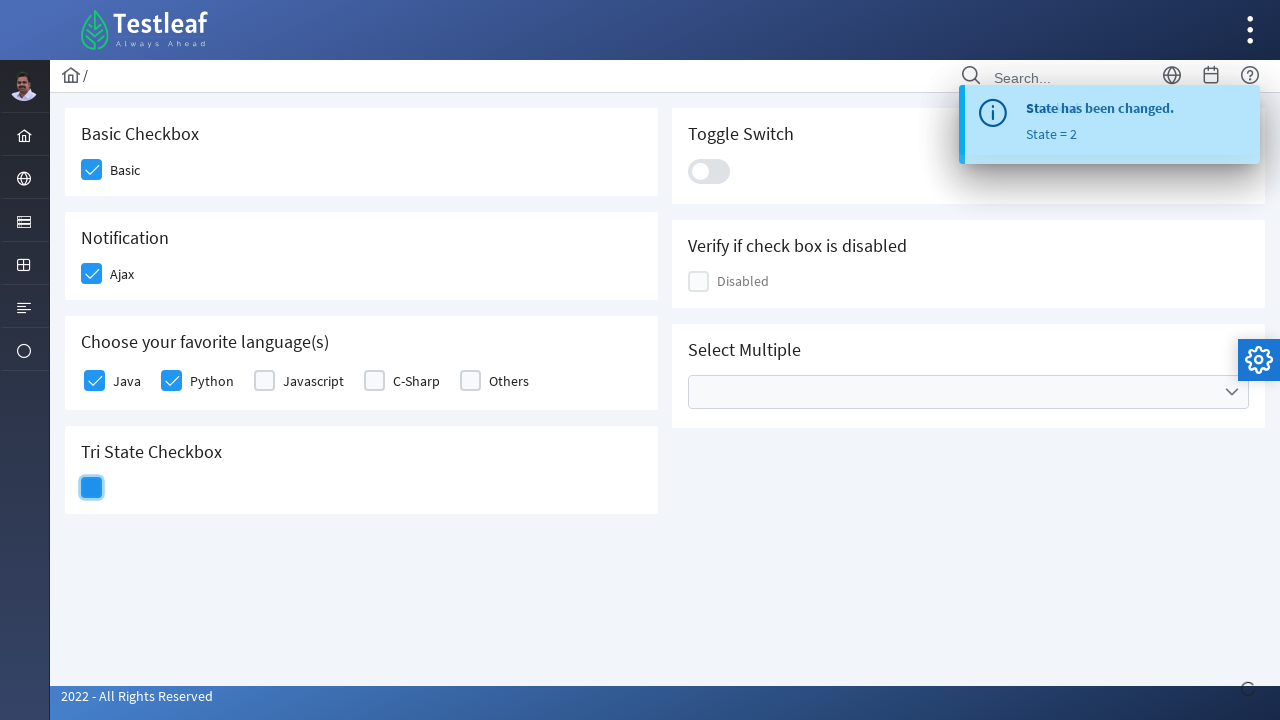

Verified Tri-state checkbox is in State 0
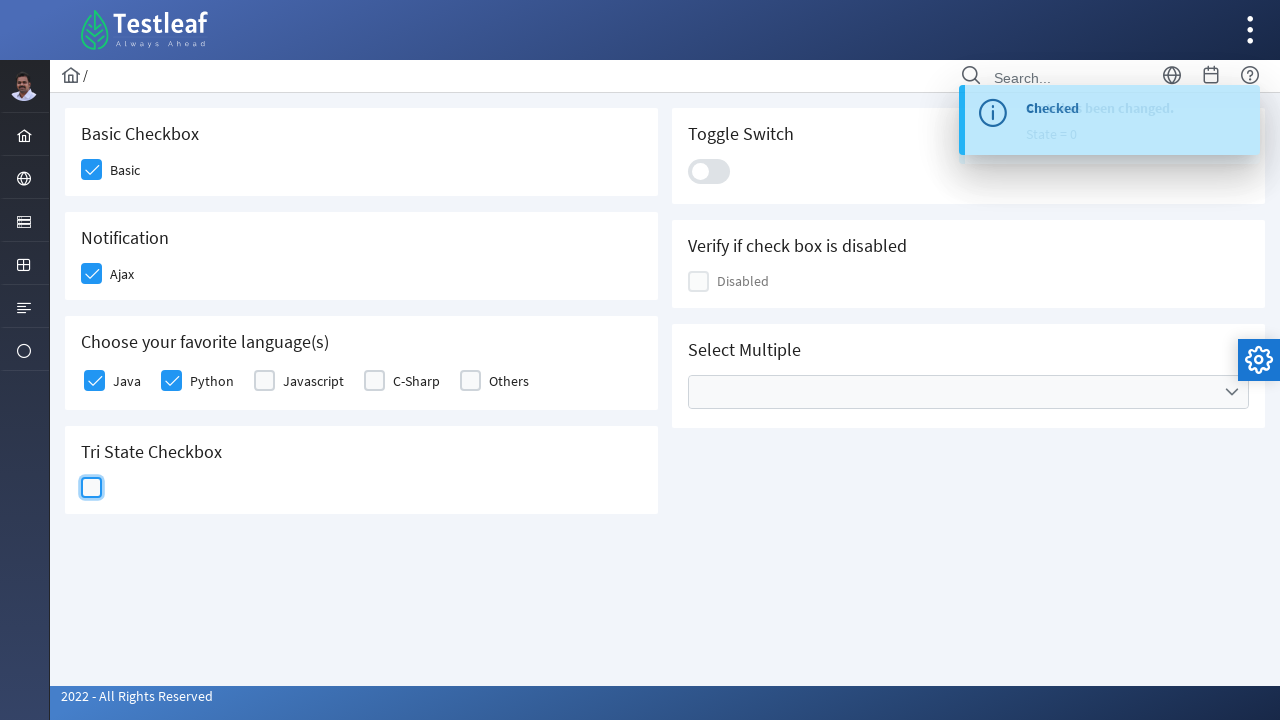

Clicked Toggle Switch at (709, 171) on xpath=//h5[text()='Toggle Switch']/following::div[3]
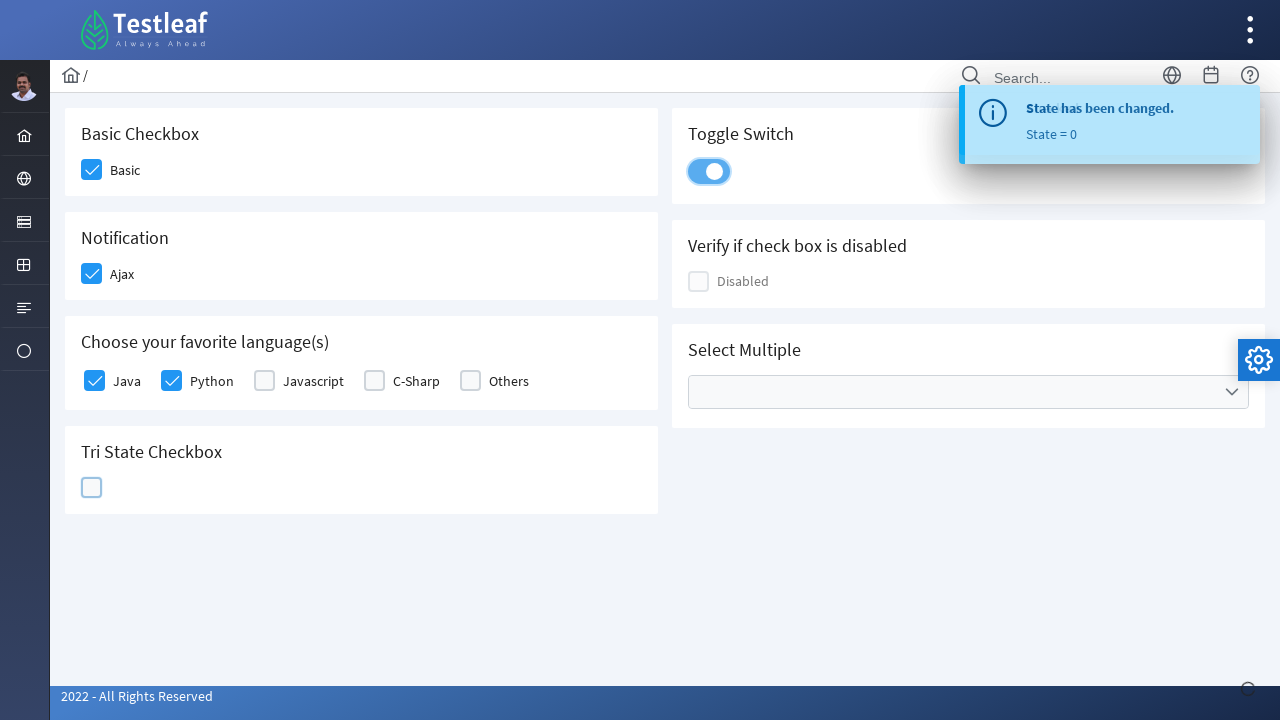

Located disabled checkbox element
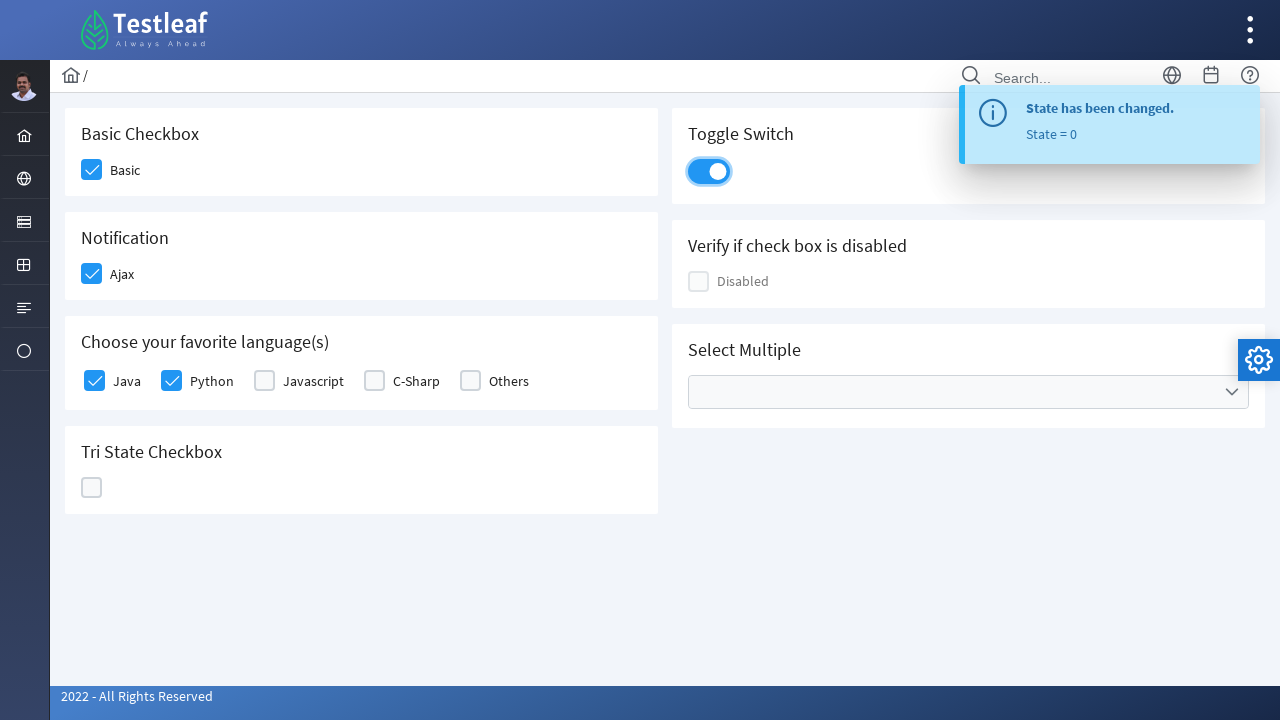

Verified disabled checkbox state: False
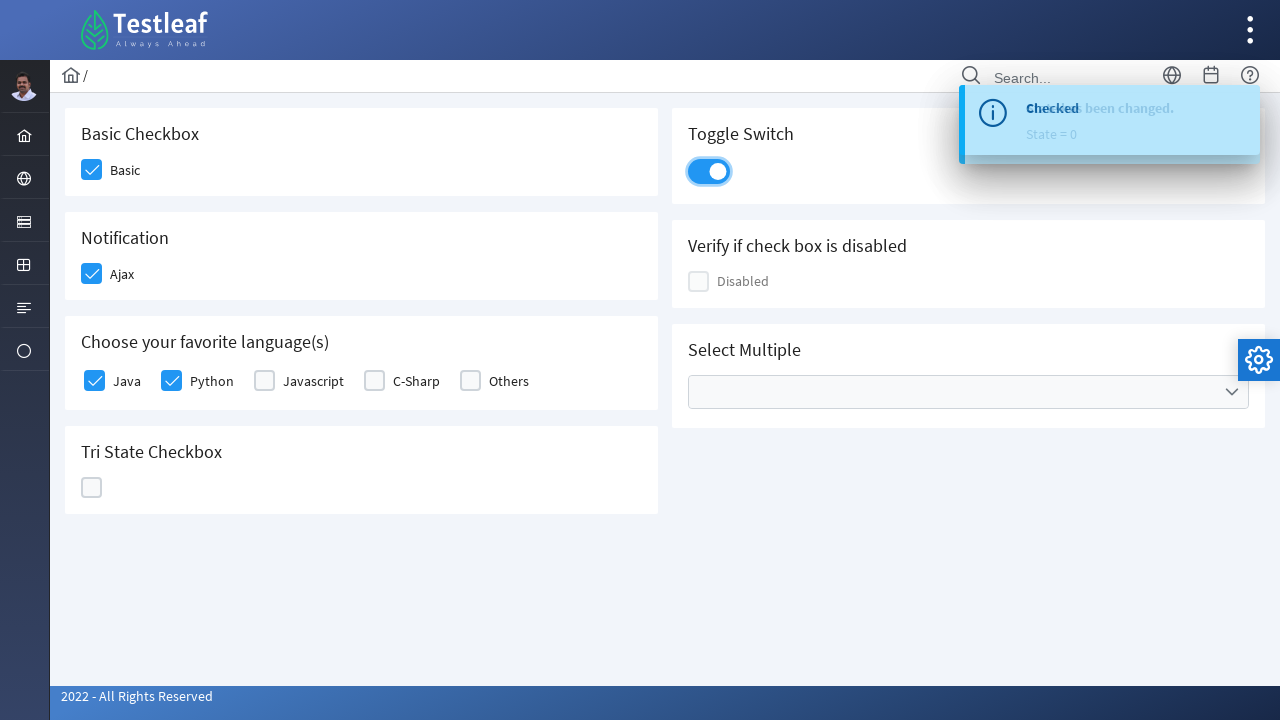

Opened dropdown checkbox menu at (1232, 392) on xpath=//div[contains(@class,'ui-selectcheckboxmenu-trigger')]
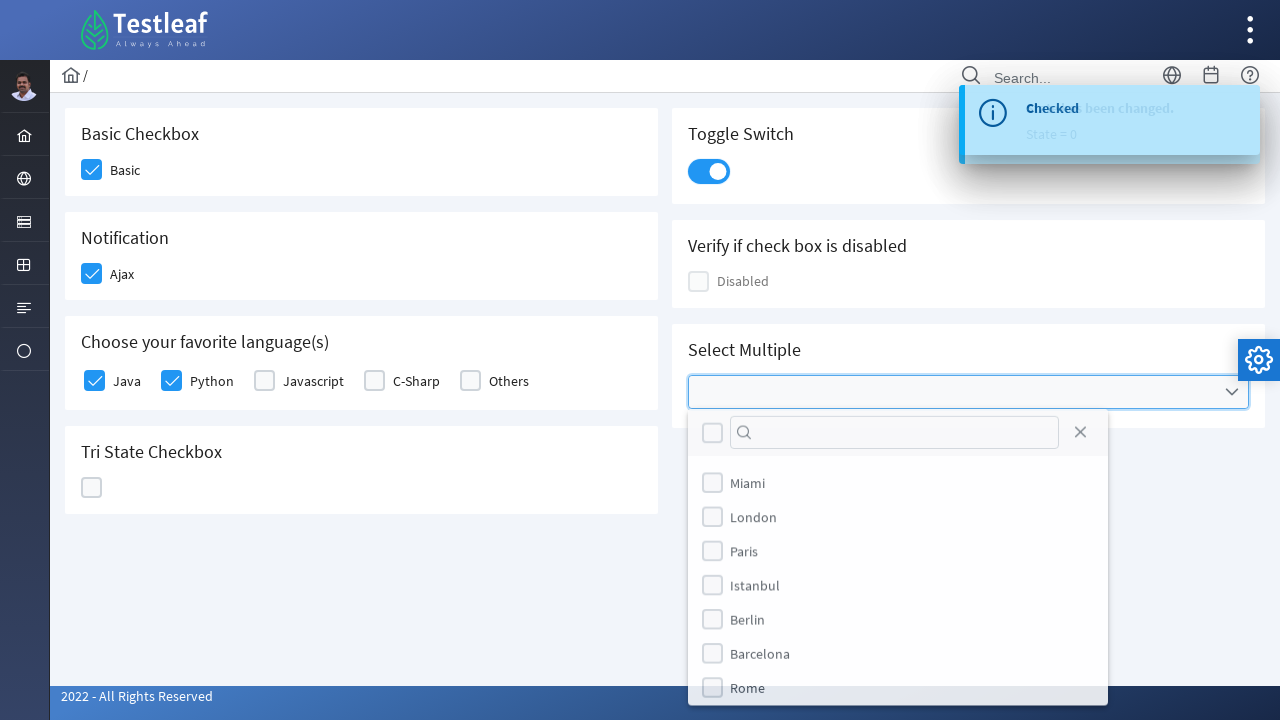

Selected Miami from dropdown at (712, 484) on xpath=//label[text()='Miami']/preceding-sibling::div
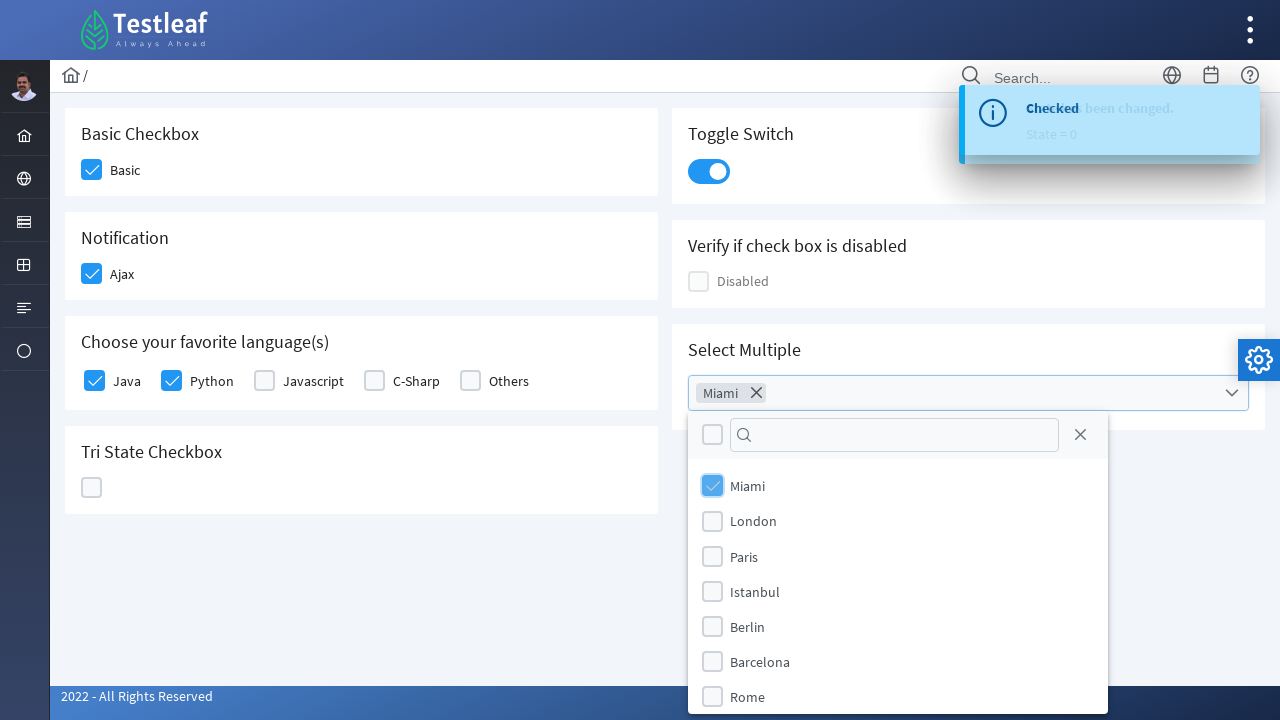

Selected London from dropdown at (712, 521) on xpath=//label[text()='London']/preceding-sibling::div
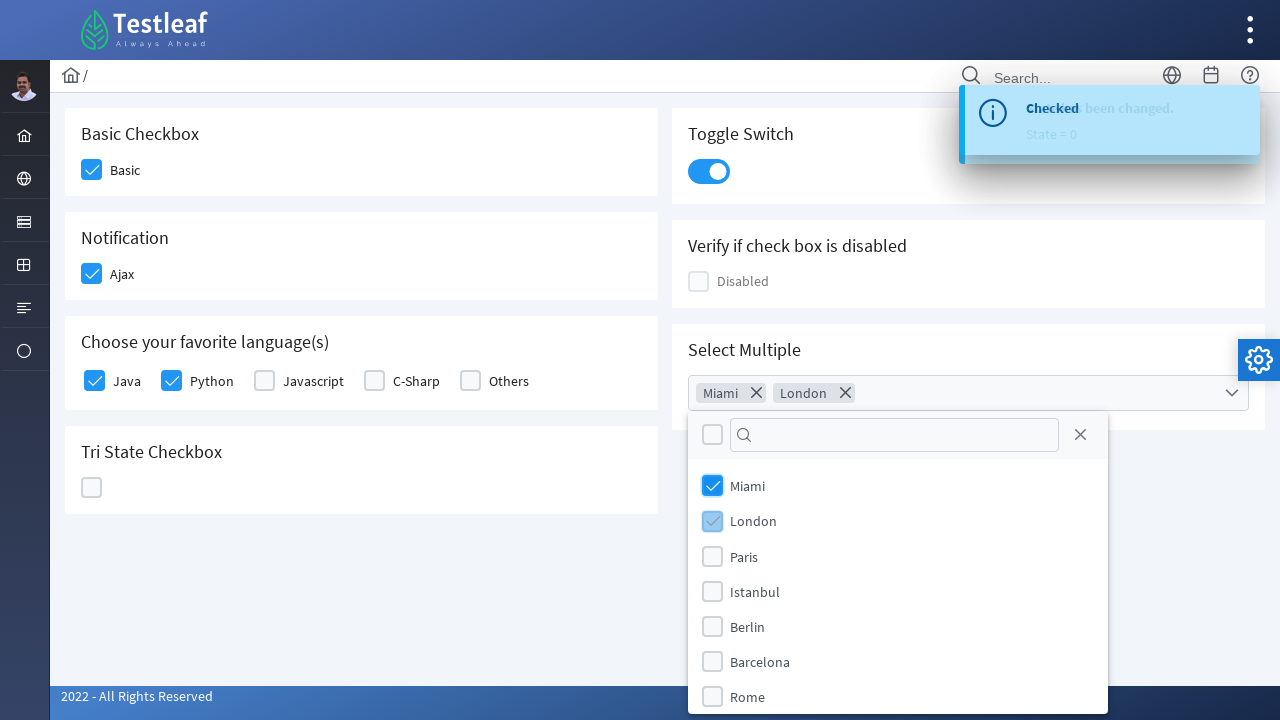

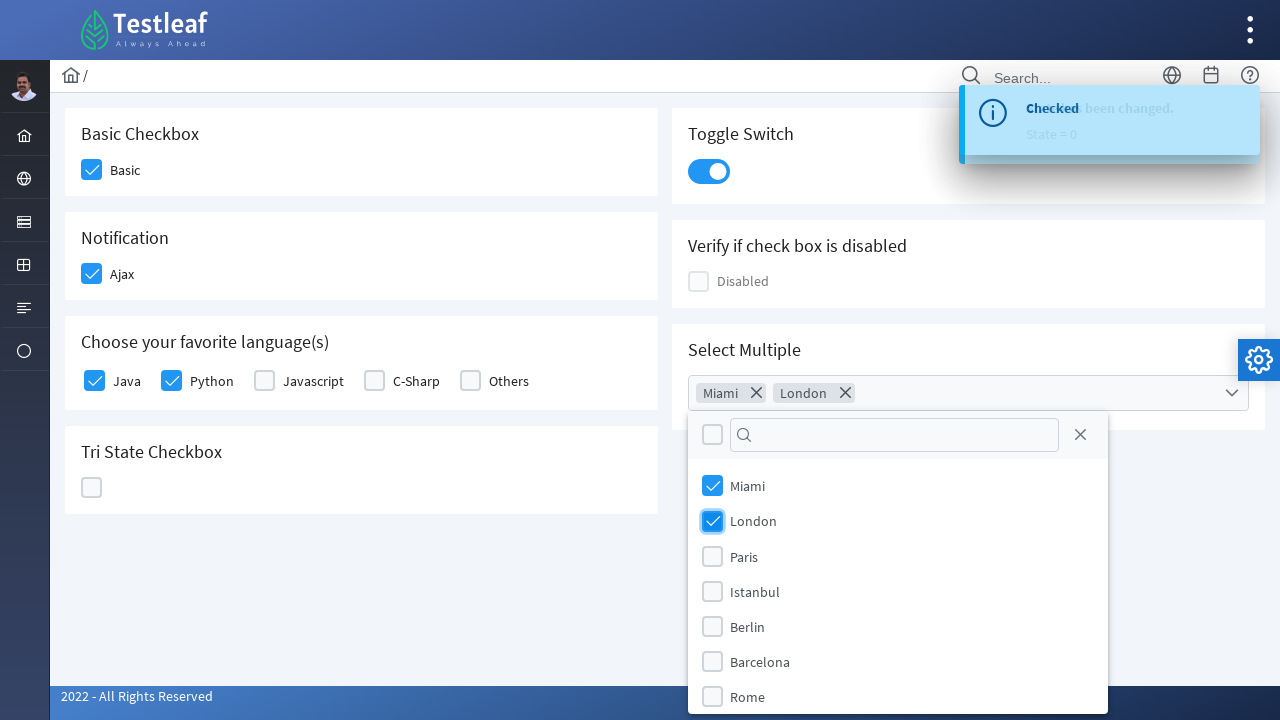